Clicks a button that opens a popup window, then closes the popup window

Starting URL: https://obstaclecourse.tricentis.com/Obstacles/51130

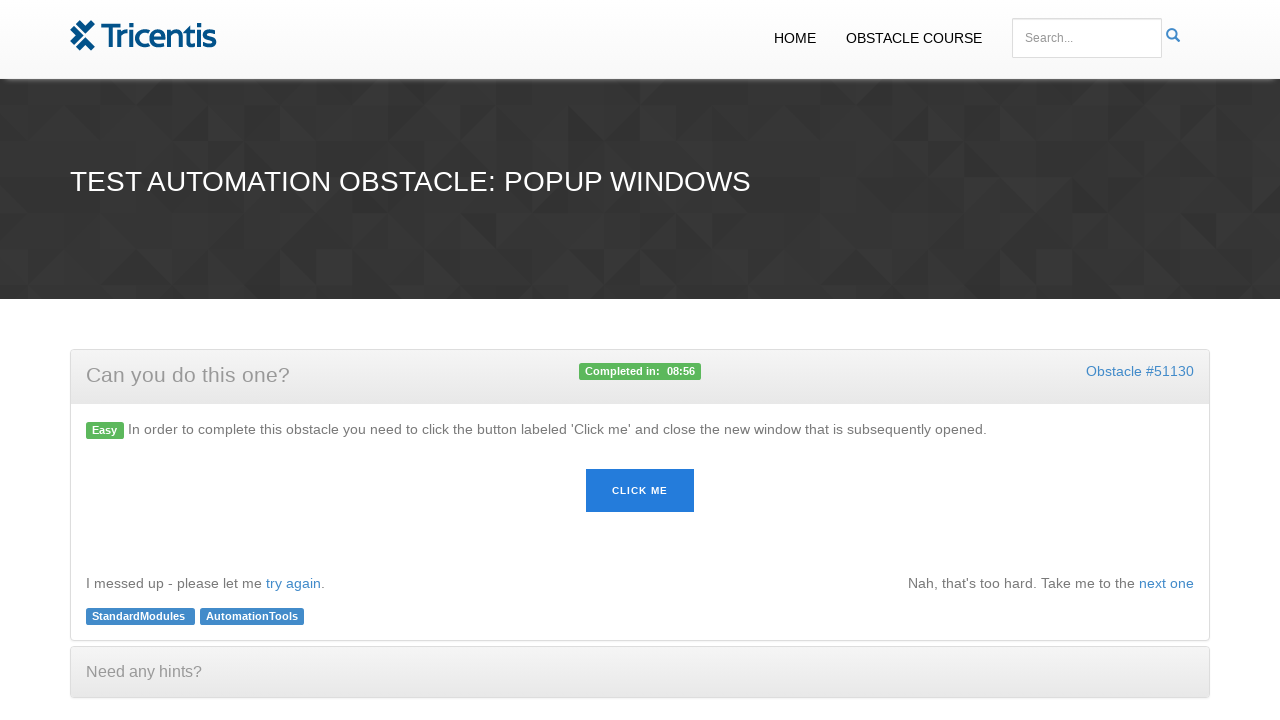

Clicked button to open popup window at (640, 491) on #button
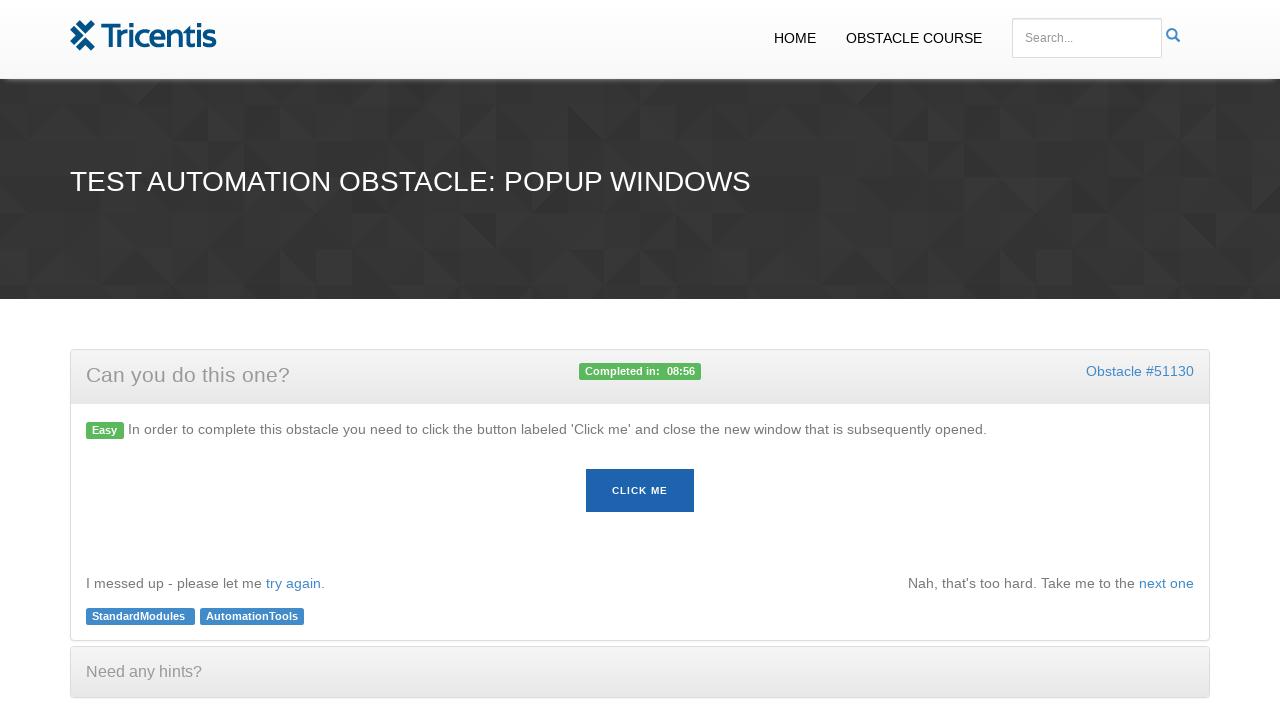

Popup window opened and captured
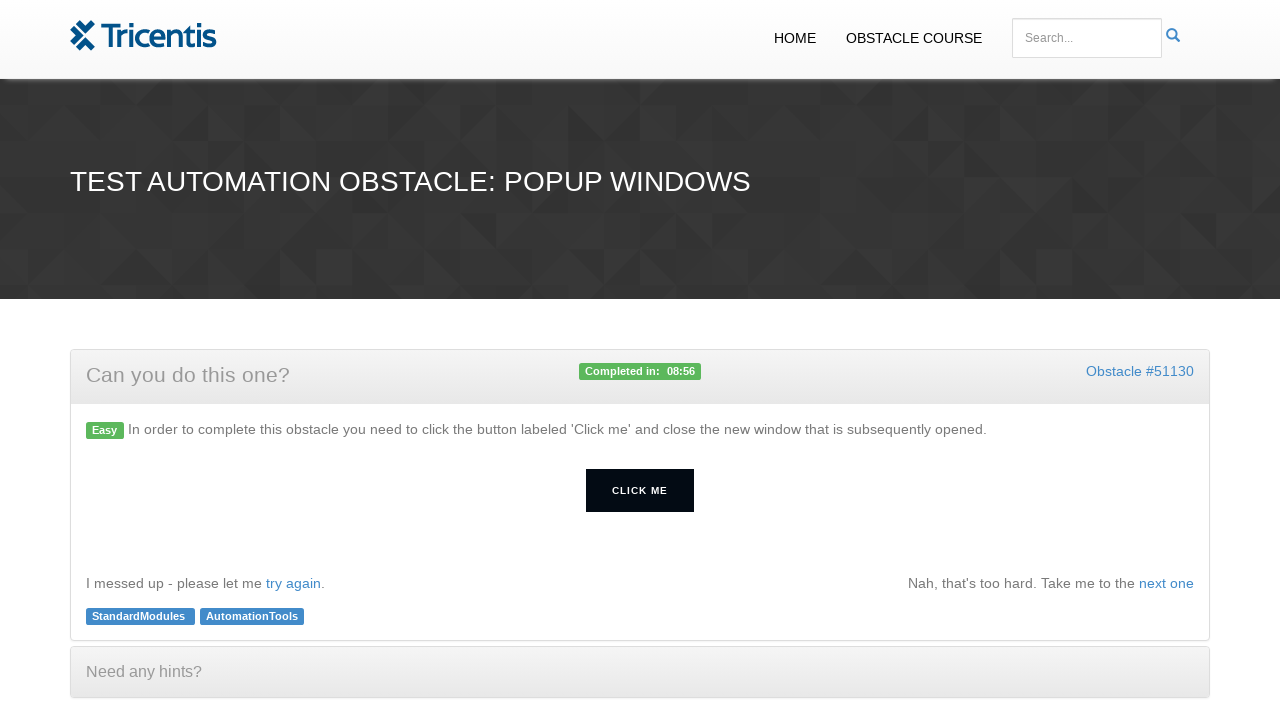

Closed popup window
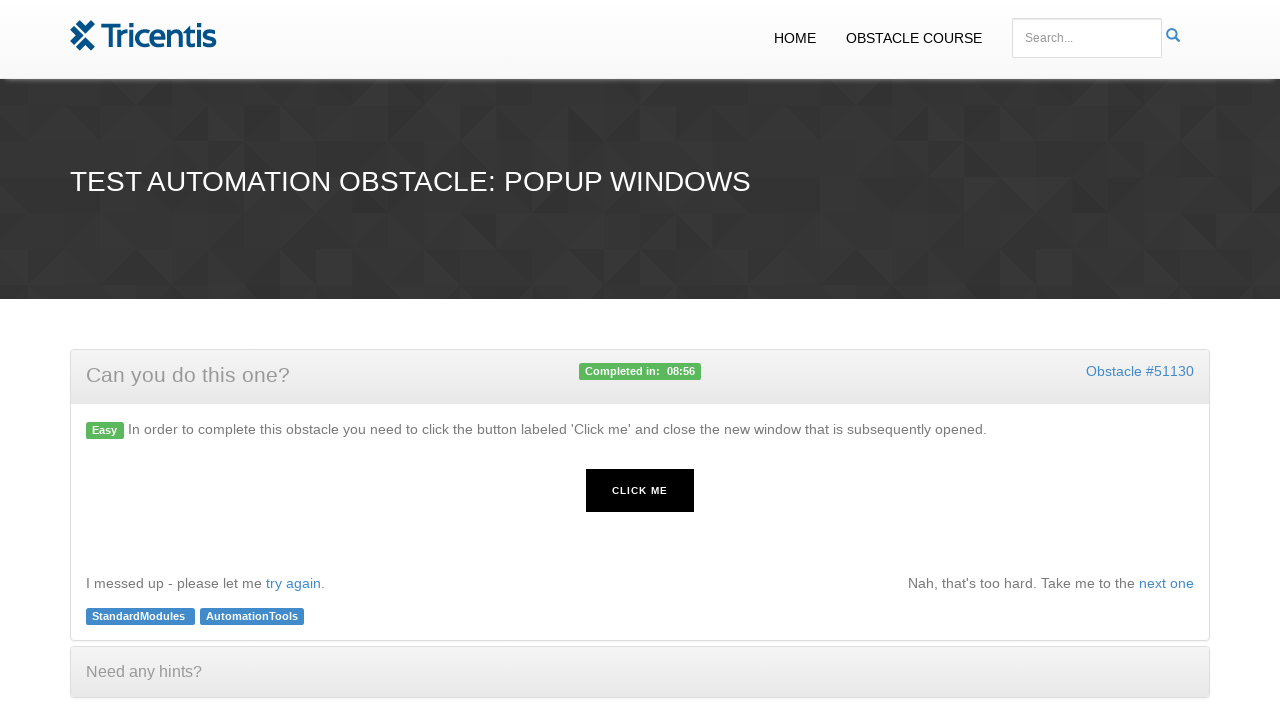

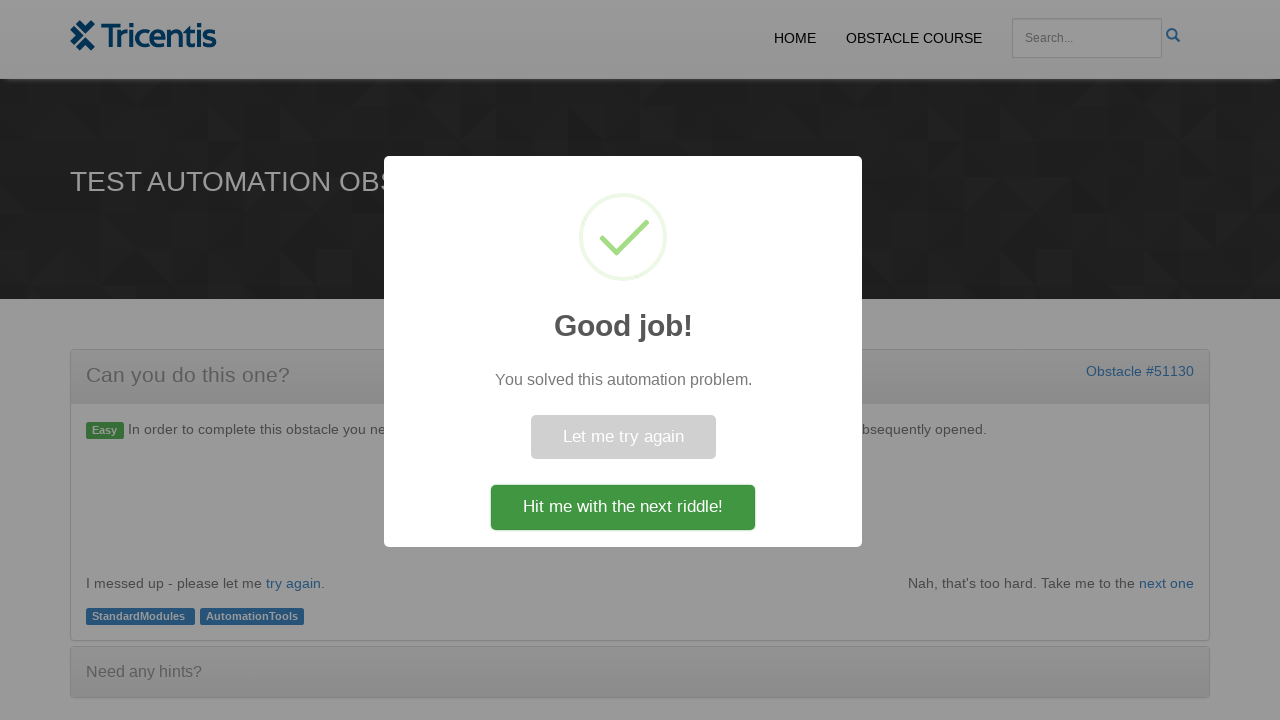